Tests JavaScript alert with textbox functionality by clicking to trigger an alert, entering an email address into the alert prompt, and accepting it.

Starting URL: http://demo.automationtesting.in/Alerts.html

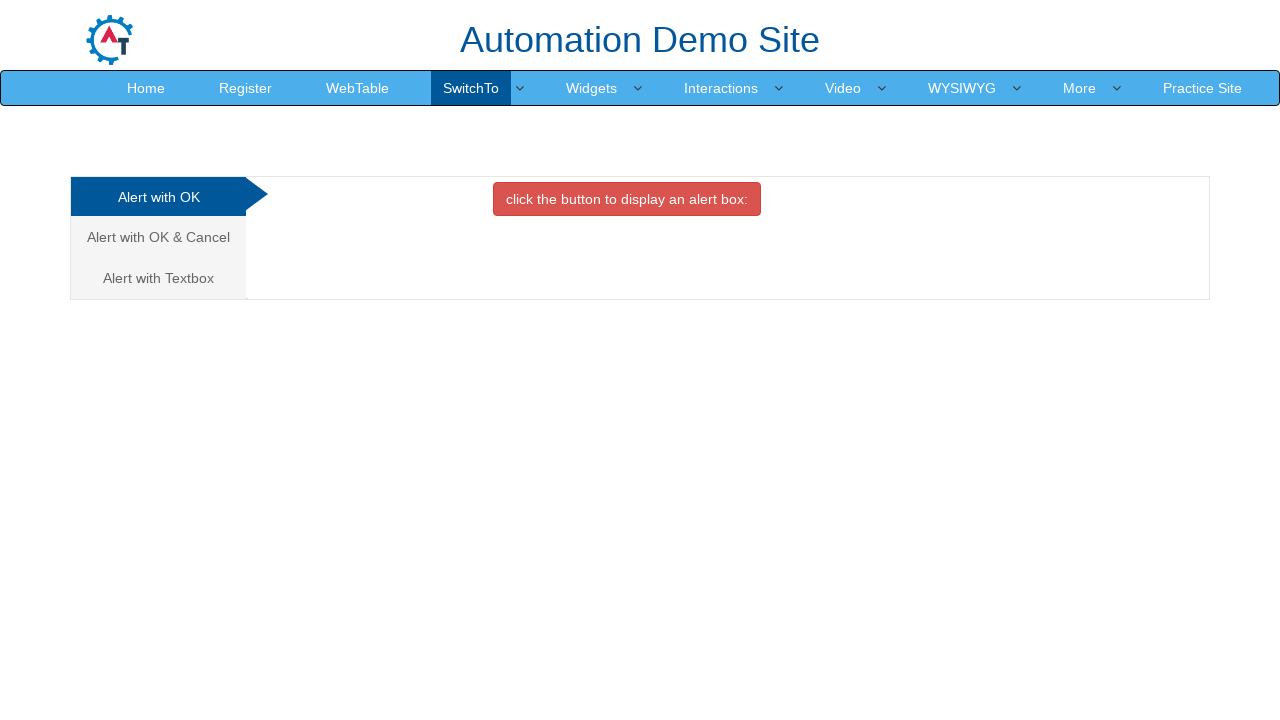

Clicked on 'Alert with Textbox' link at (158, 278) on text=Alert with Textbox
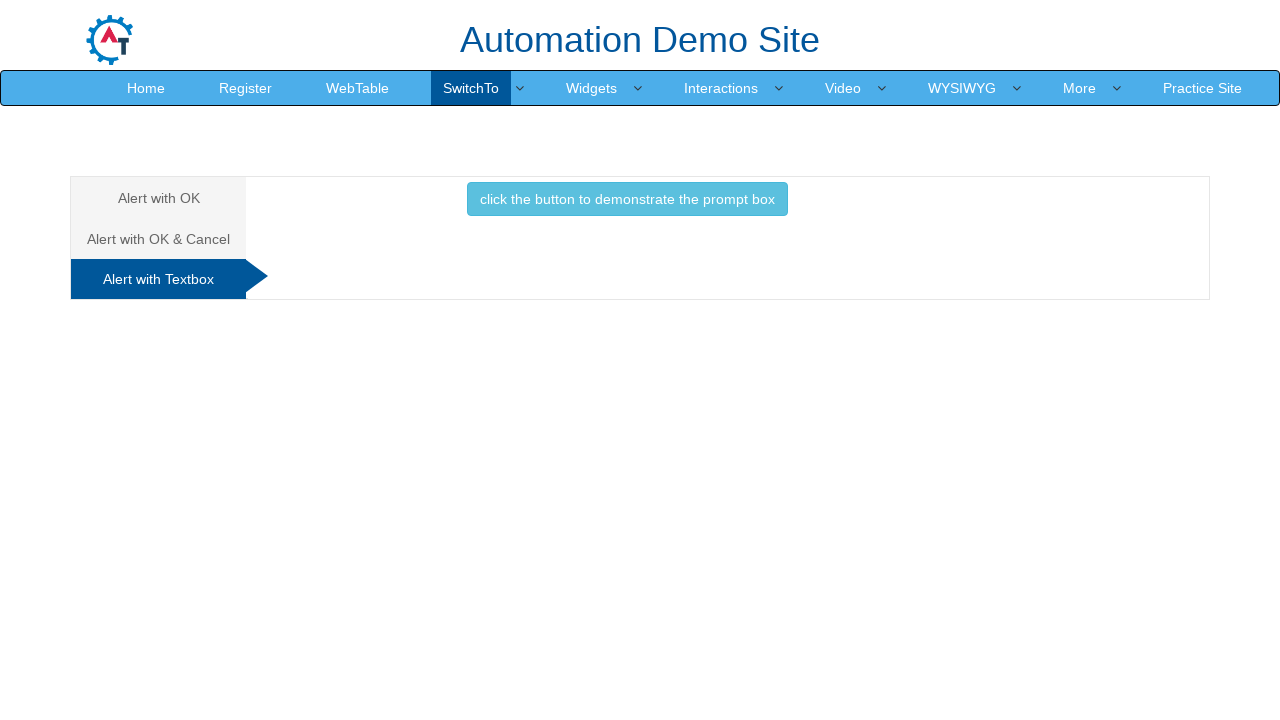

Clicked button to trigger alert with textbox at (627, 199) on #Textbox button
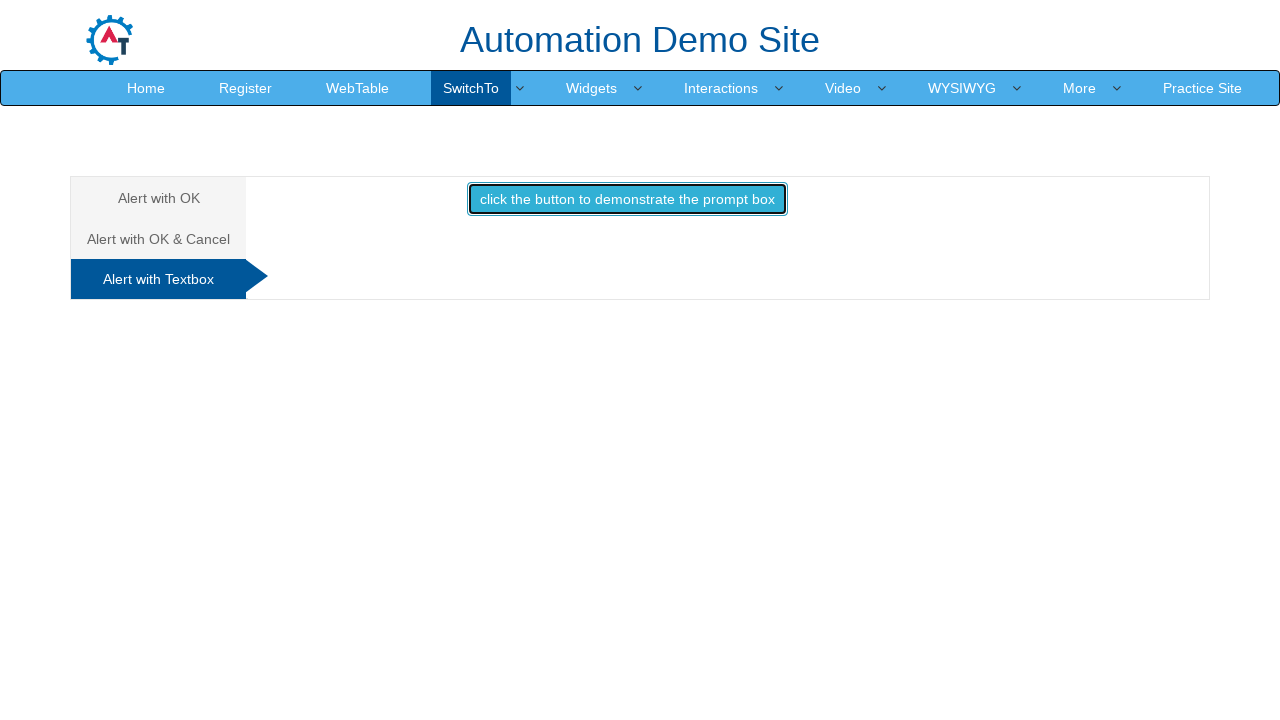

Set up dialog handler to accept prompt with email 'user.testing@example.com'
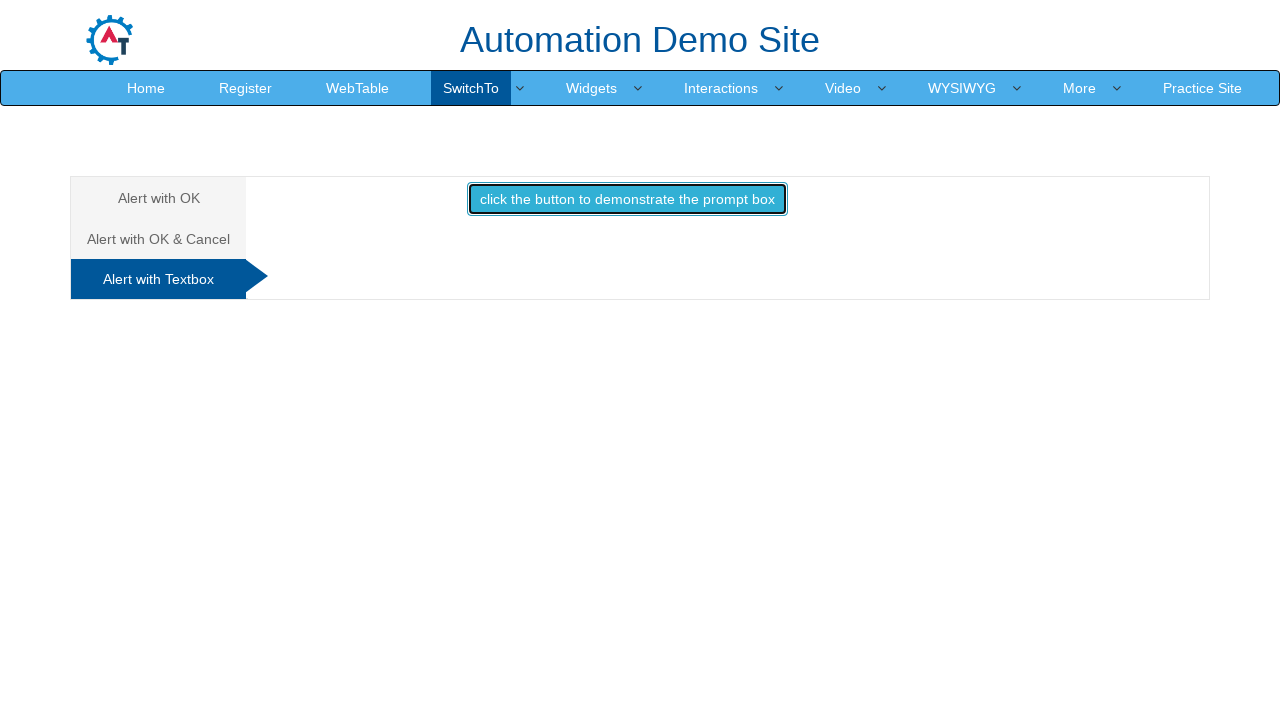

Waited for dialog to be processed
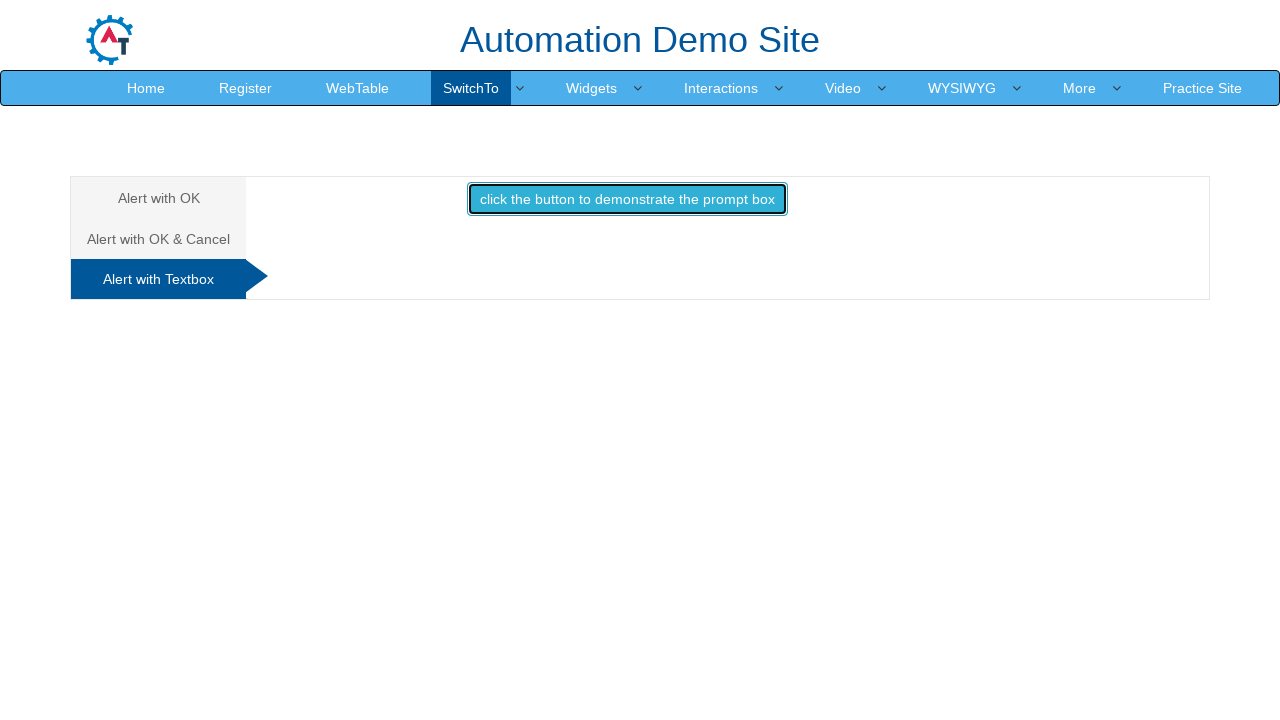

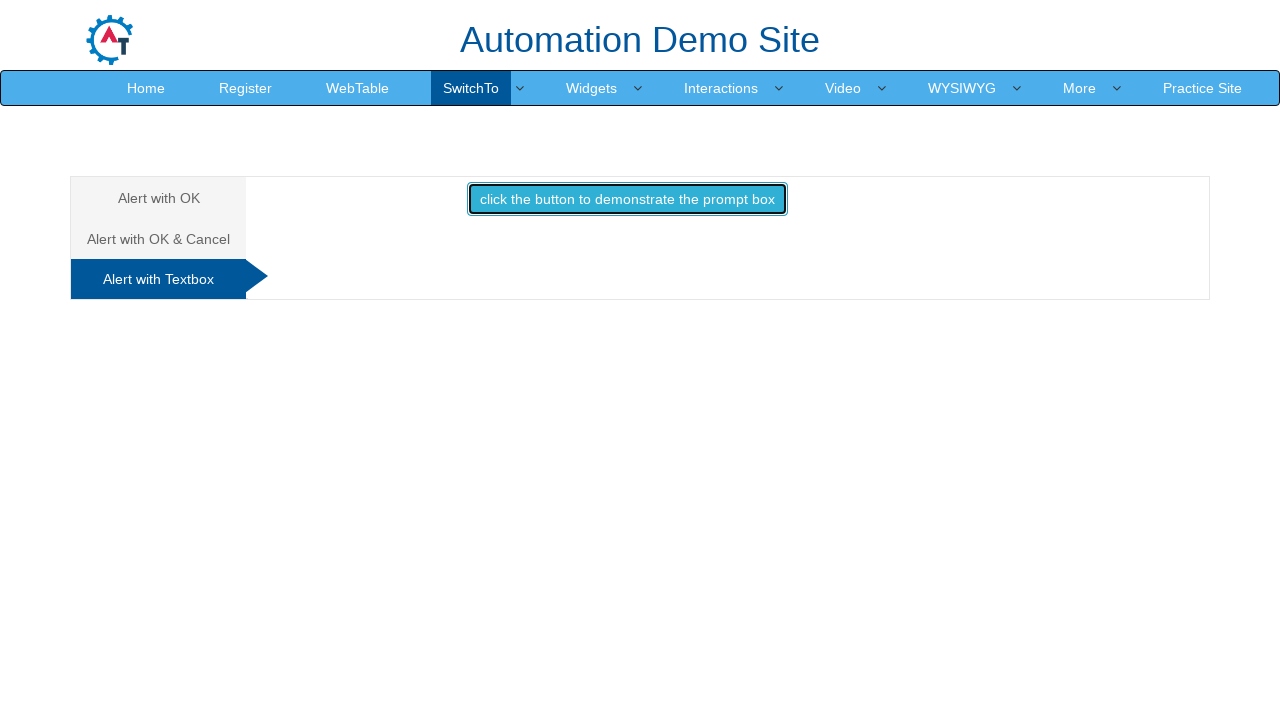